Tests drag and drop functionality on the jQuery UI demo page by switching to the iframe and dragging the draggable element onto the droppable target.

Starting URL: https://jqueryui.com/droppable/

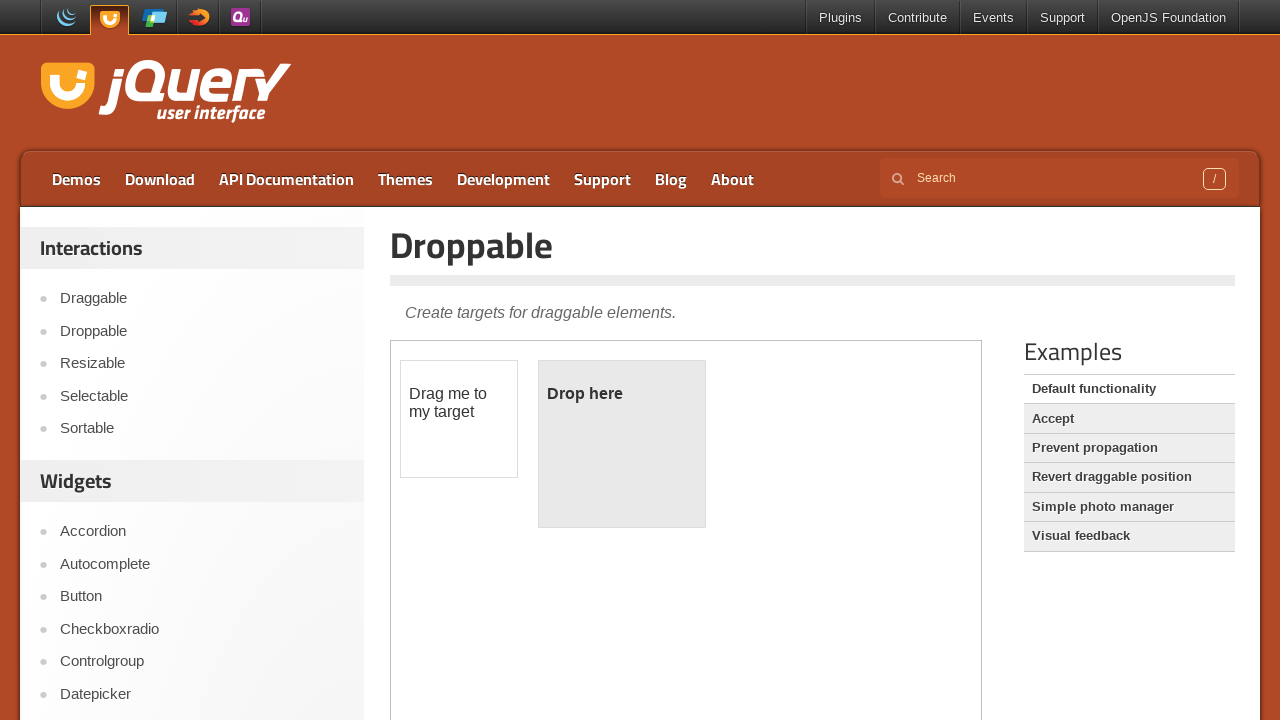

Navigated to jQuery UI droppable demo page
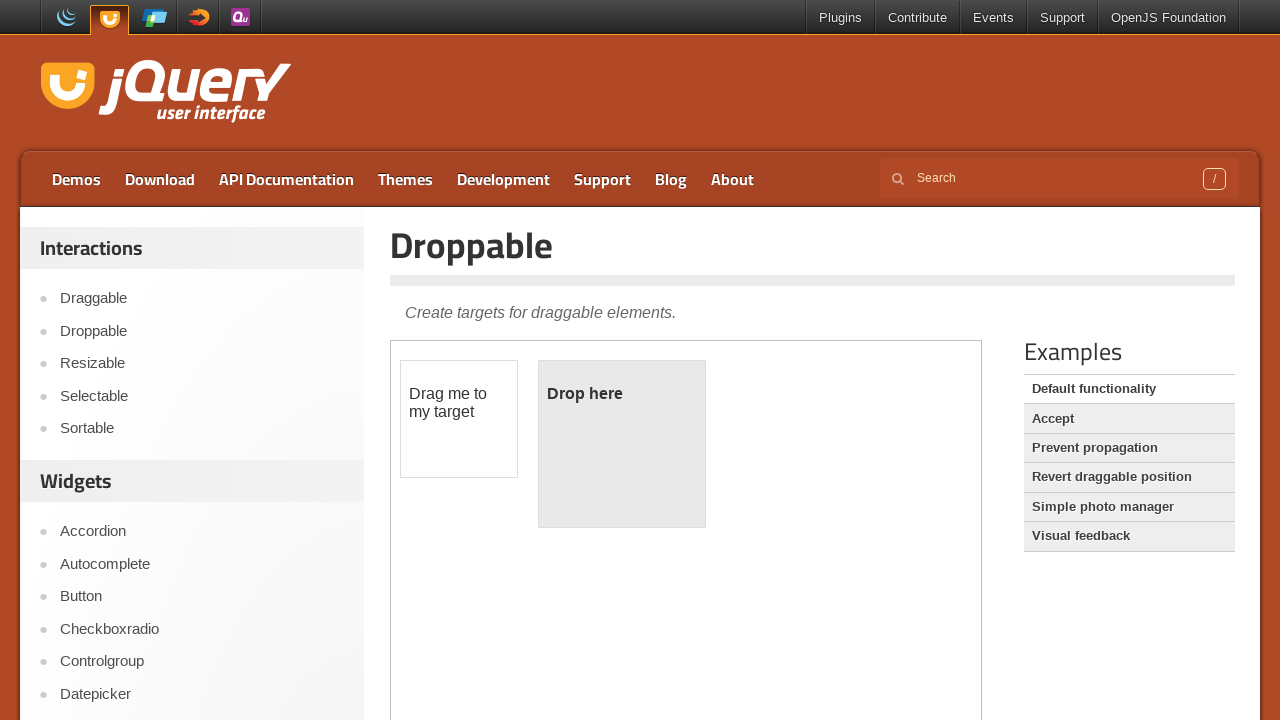

Located and switched to demo iframe
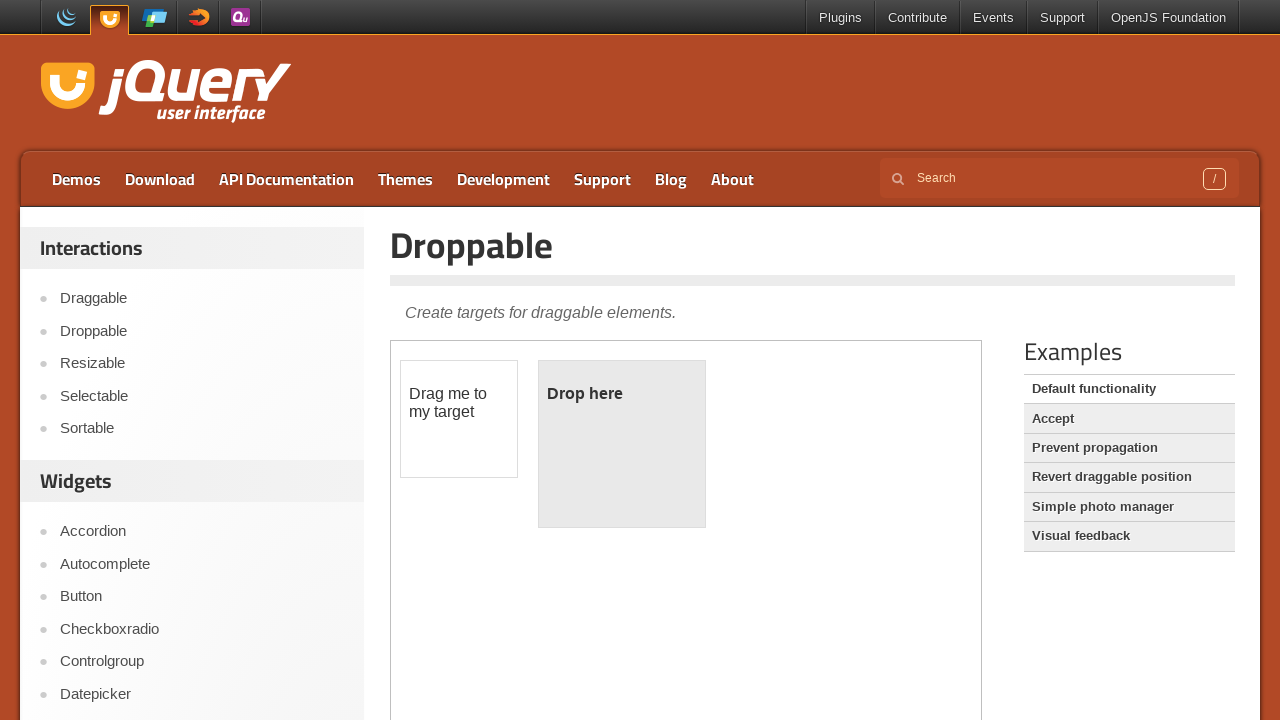

Located draggable element
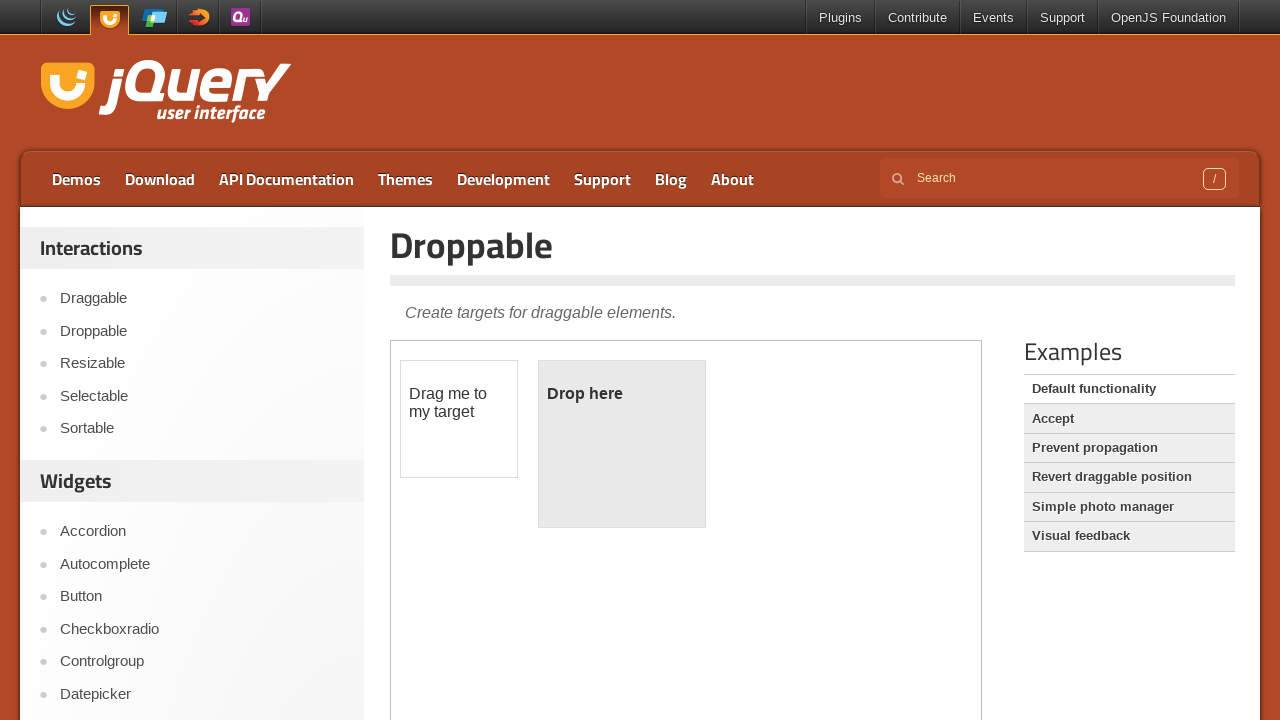

Located droppable target element
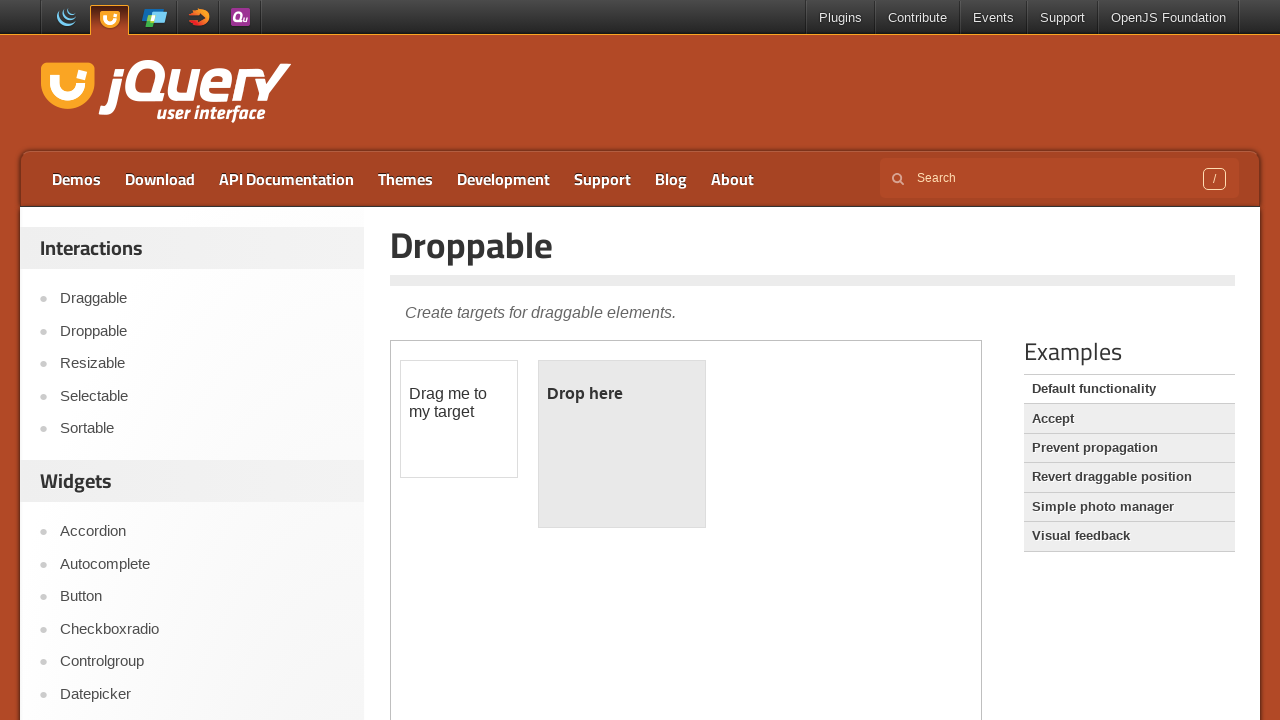

Dragged draggable element onto droppable target at (622, 444)
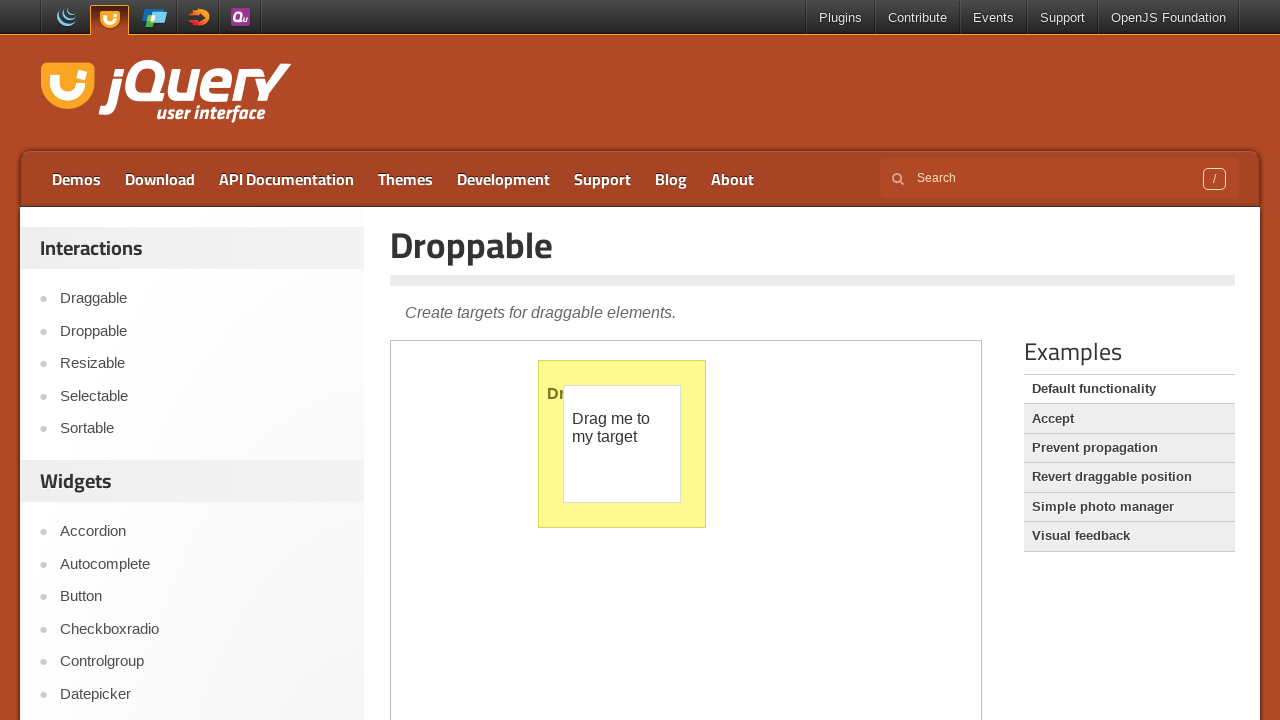

Verified drop was successful - droppable text changed to 'Dropped!'
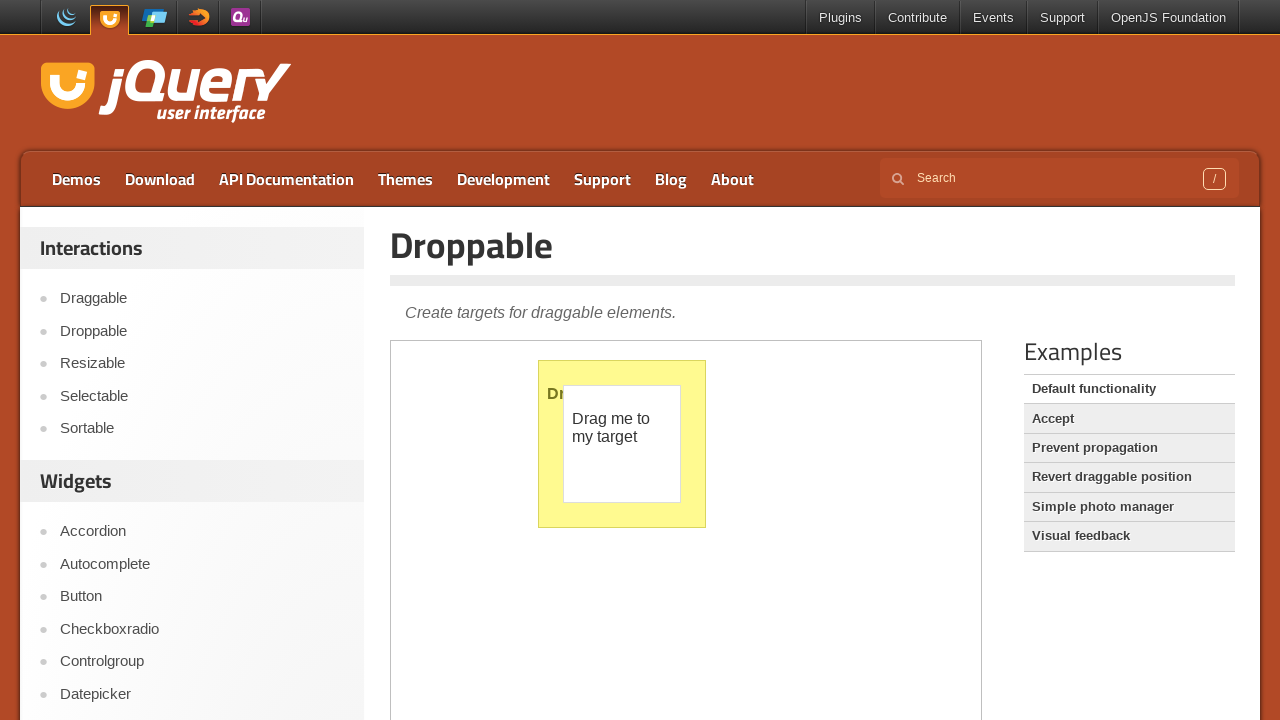

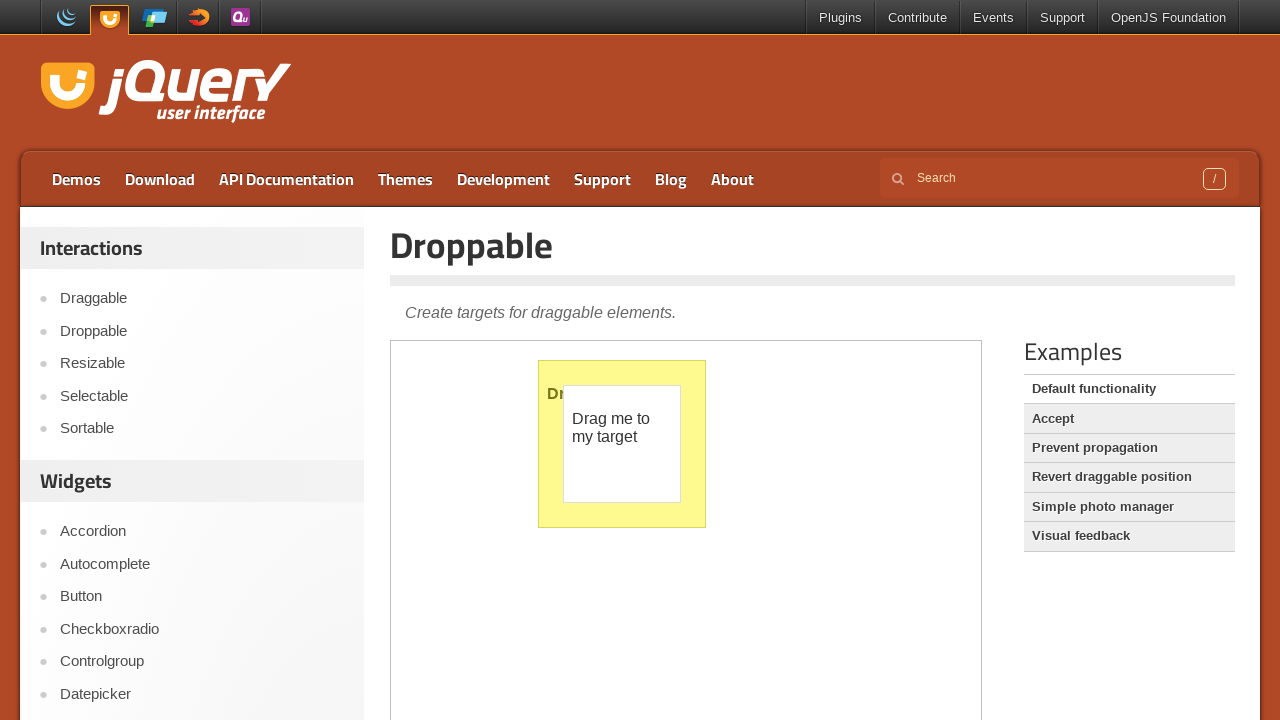